Tests Portuguese character rendering by loading the page and verifying content is displayed on mobile.

Starting URL: https://web-8jh71jiyo-giquinas-projects.vercel.app

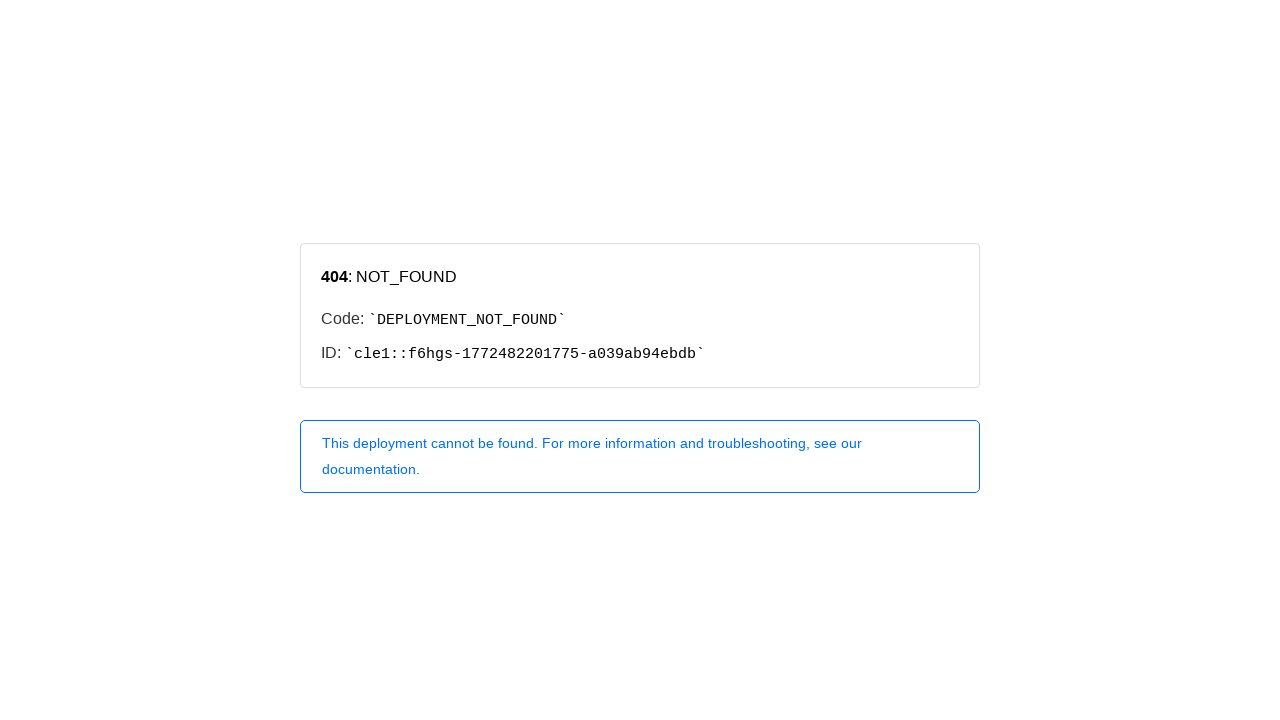

Set mobile viewport to 375x667
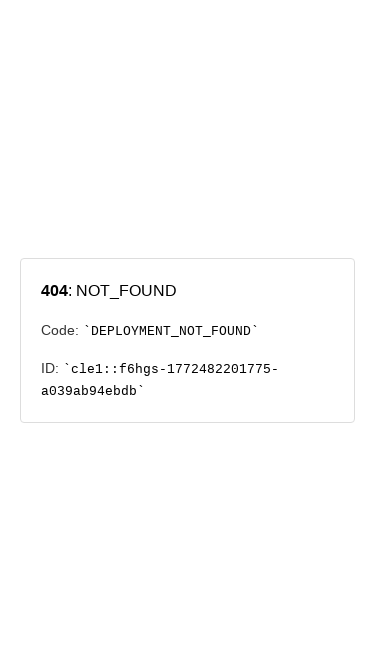

Page loaded with networkidle state
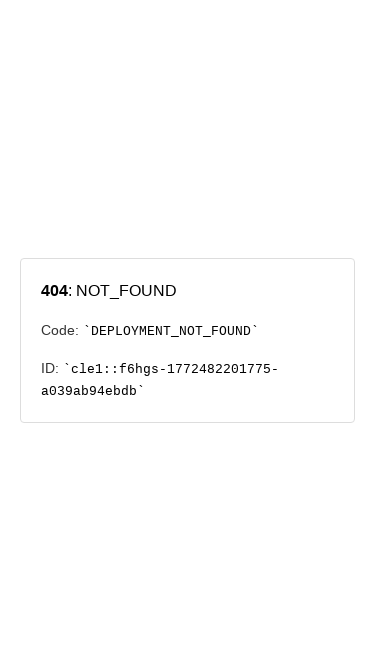

Body content is visible - Portuguese characters rendering verified on mobile
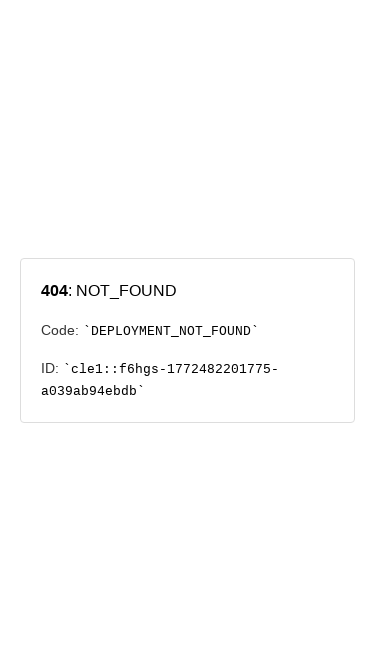

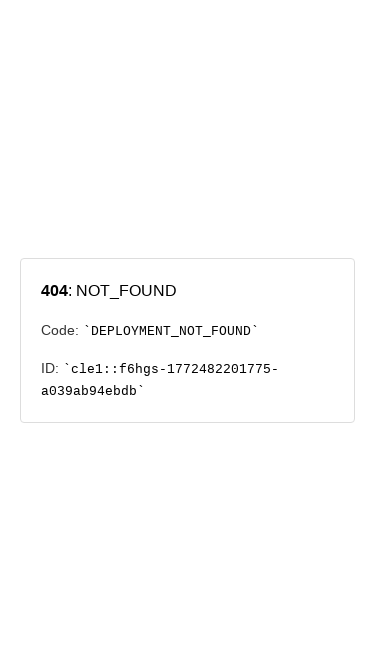